Tests login form validation by submitting with blank username and password fields, verifying the appropriate error message is displayed

Starting URL: https://www.saucedemo.com/

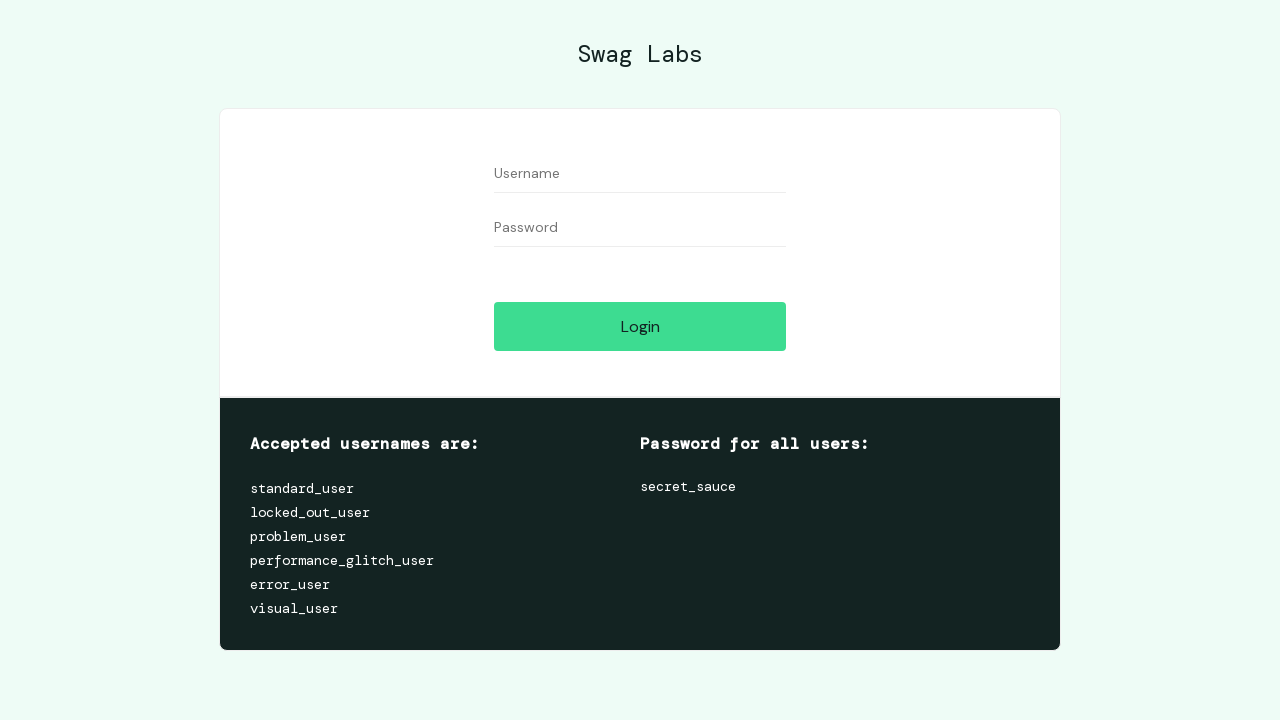

Cleared username field on #user-name
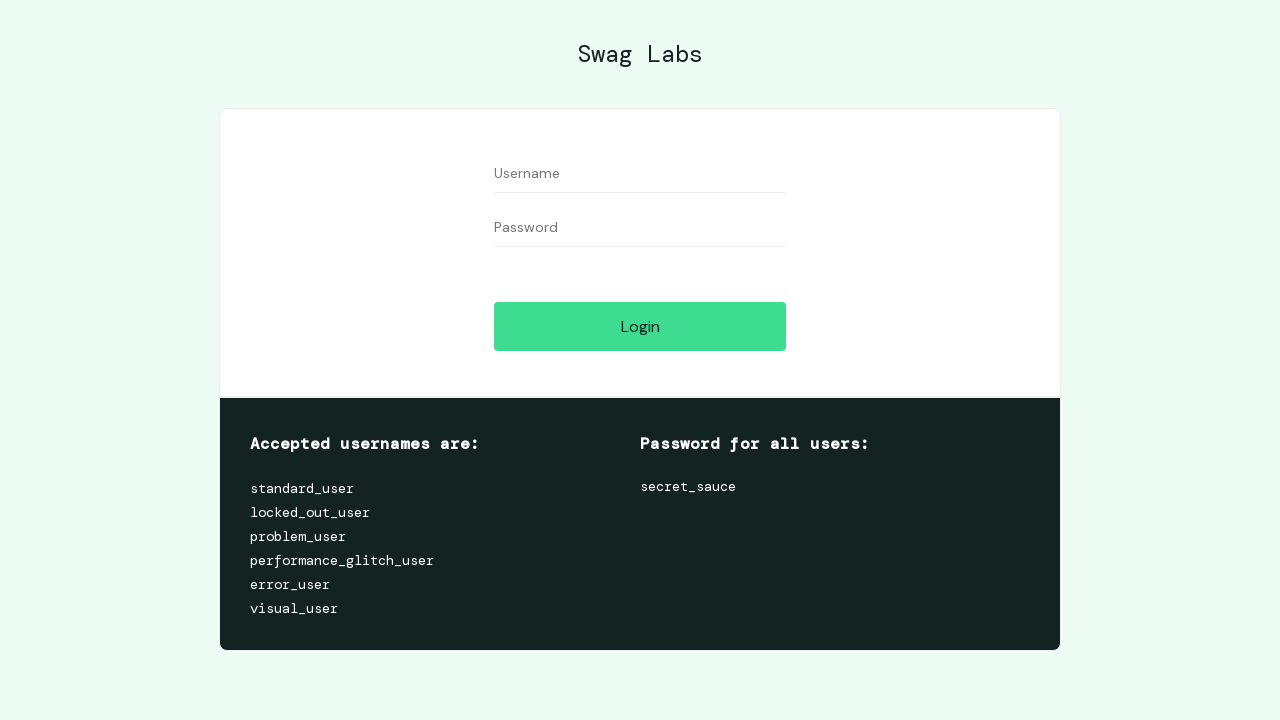

Cleared password field on #password
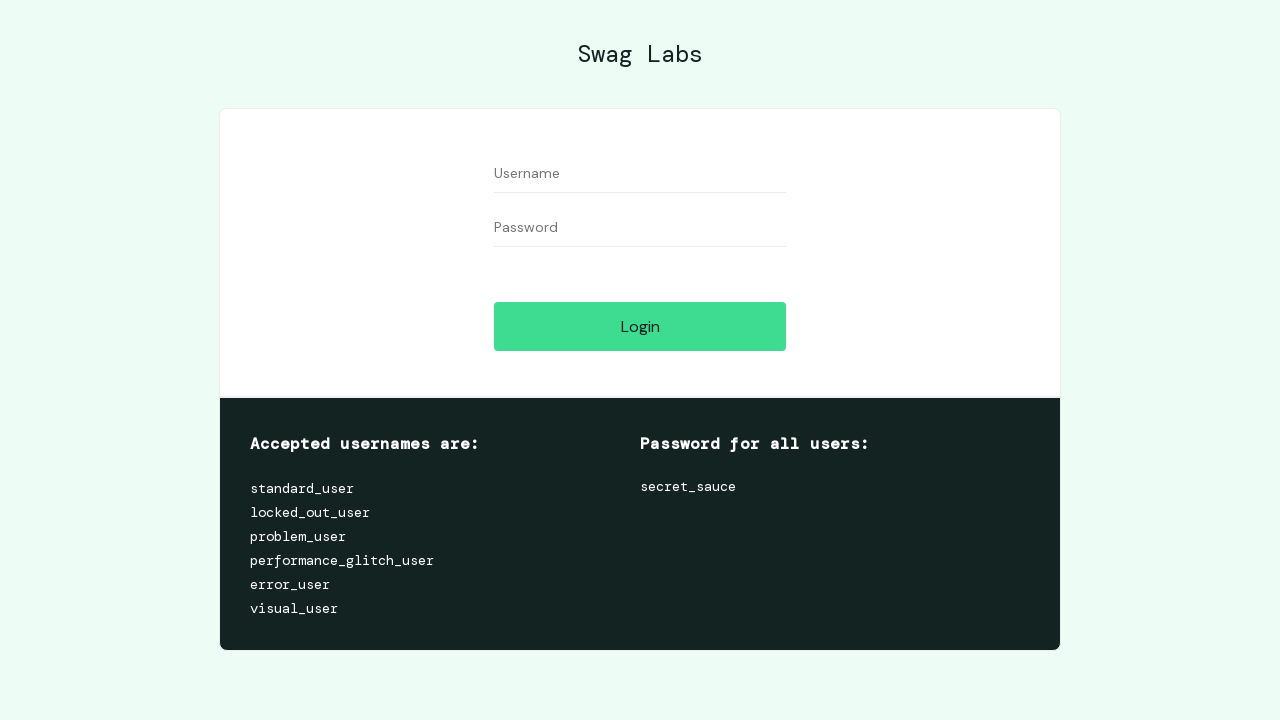

Clicked login button with blank credentials at (640, 326) on #login-button
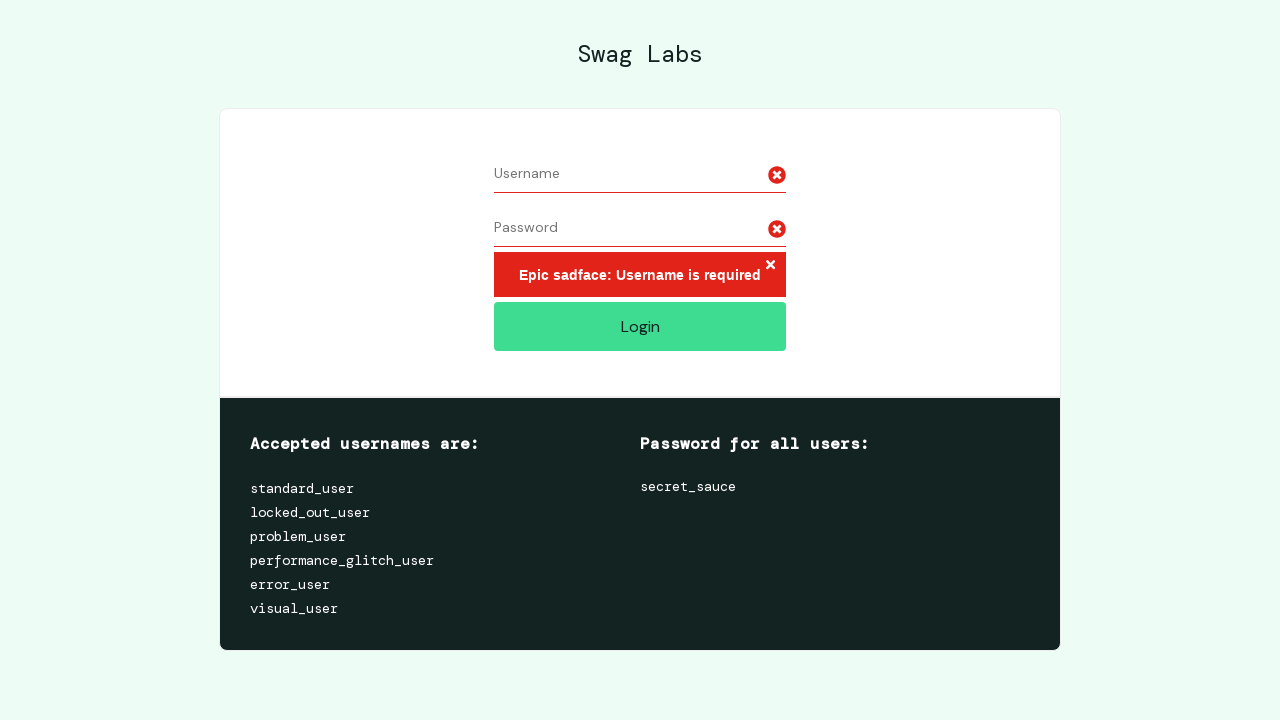

Error message appeared on screen
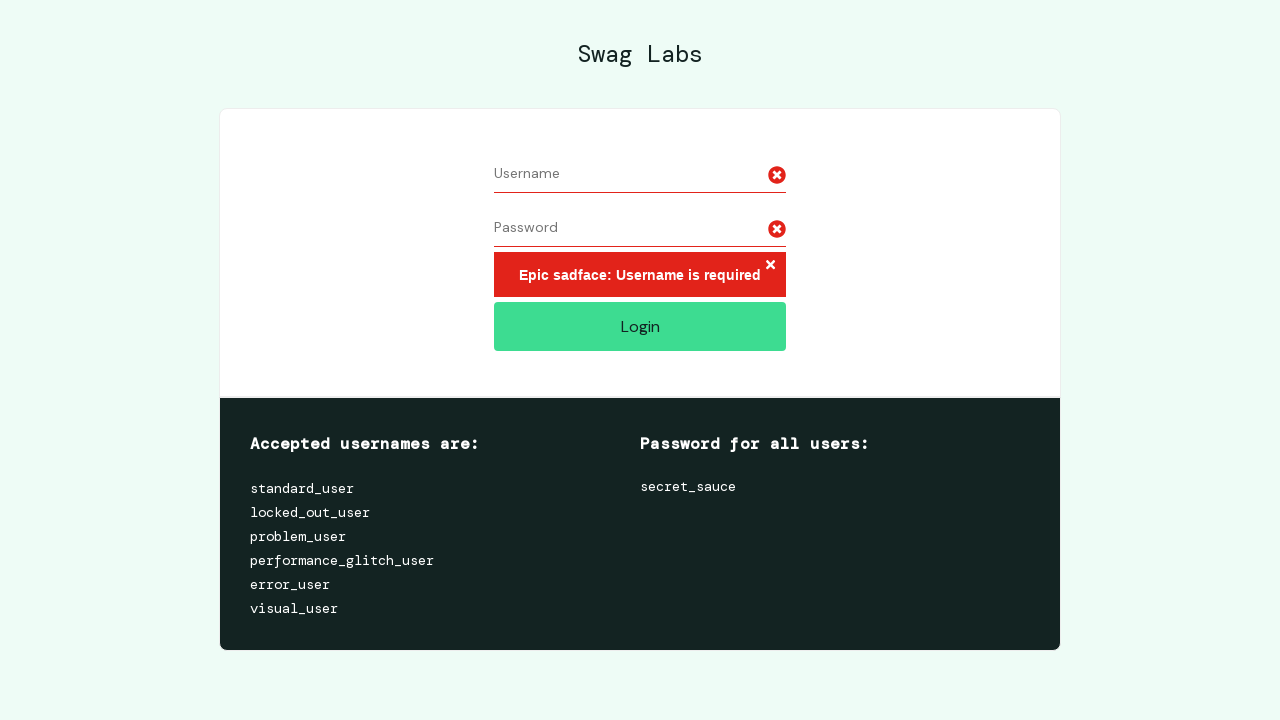

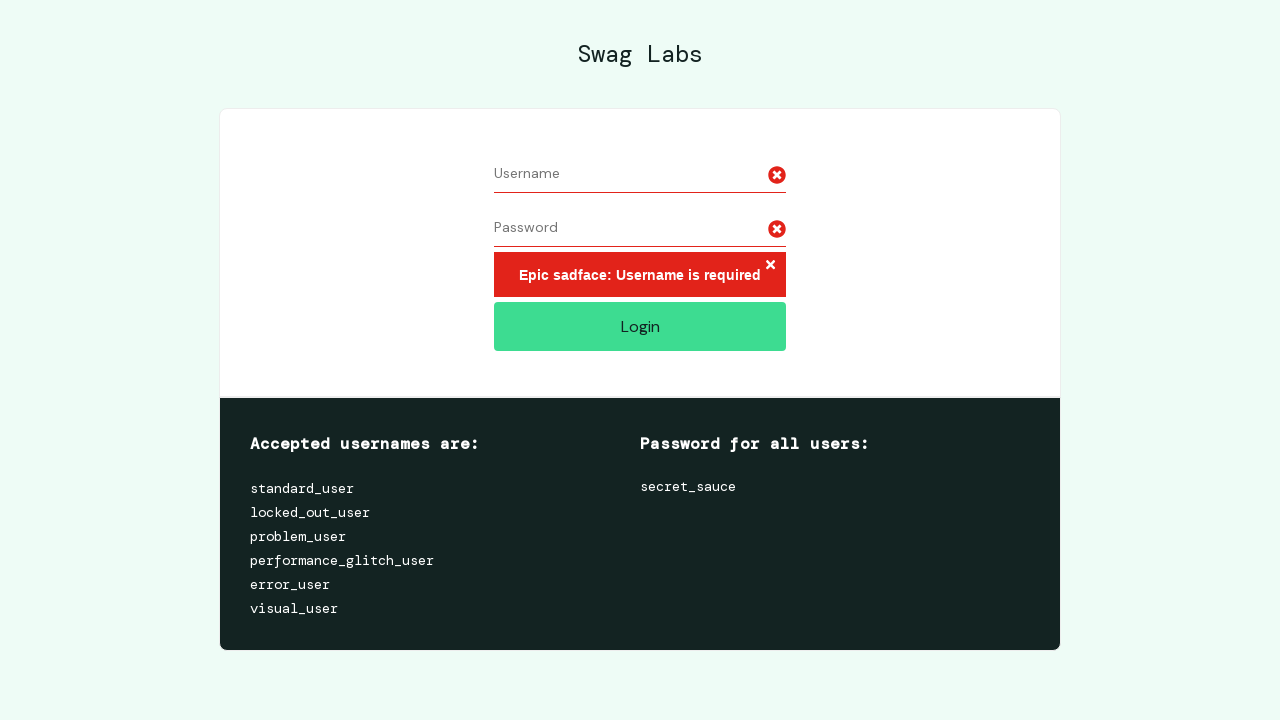